Tests checkbox interaction by finding all checkboxes on a sample Selenium testing page and clicking each one to select them

Starting URL: https://artoftesting.com/samplesiteforselenium

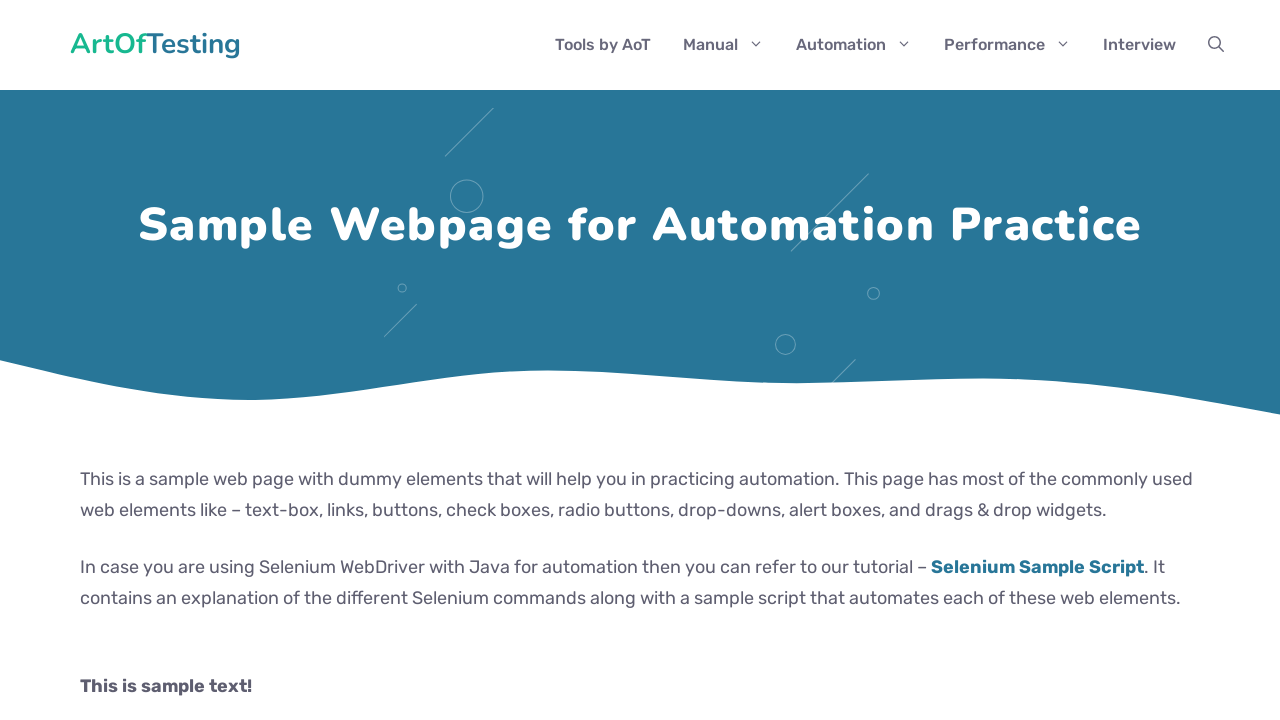

Navigated to Selenium sample testing page
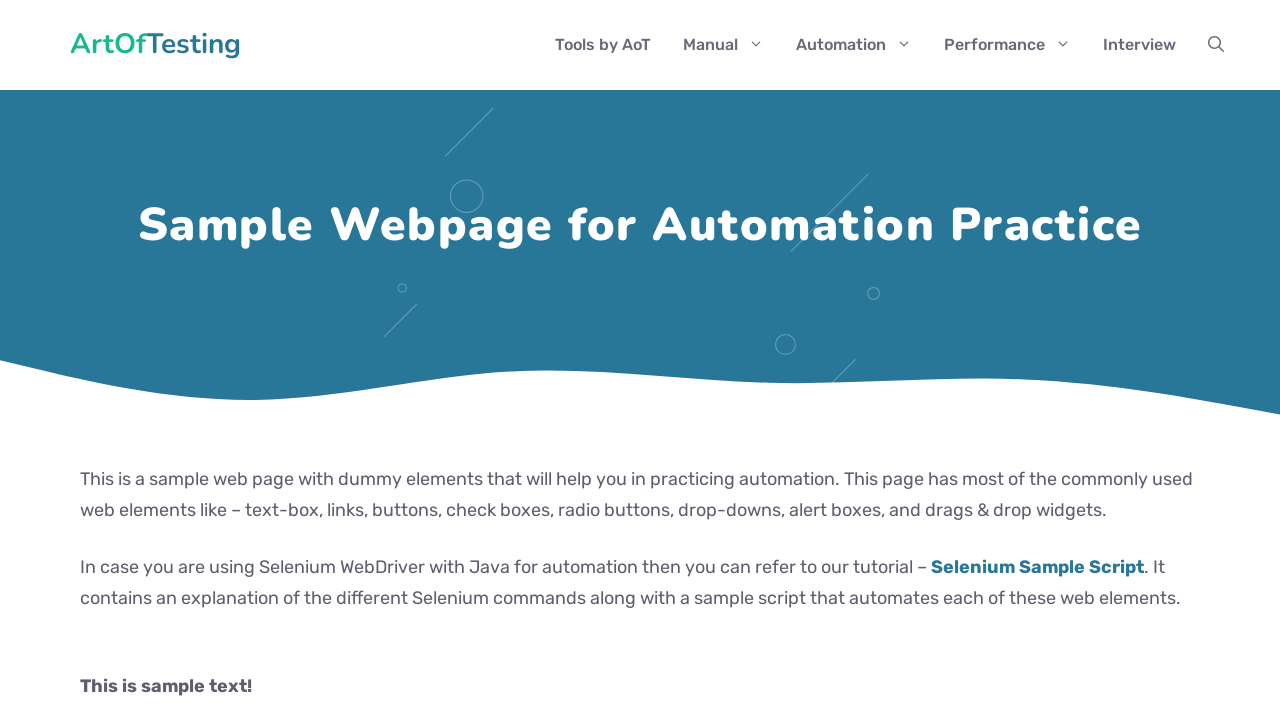

Waited for checkboxes to be available on the page
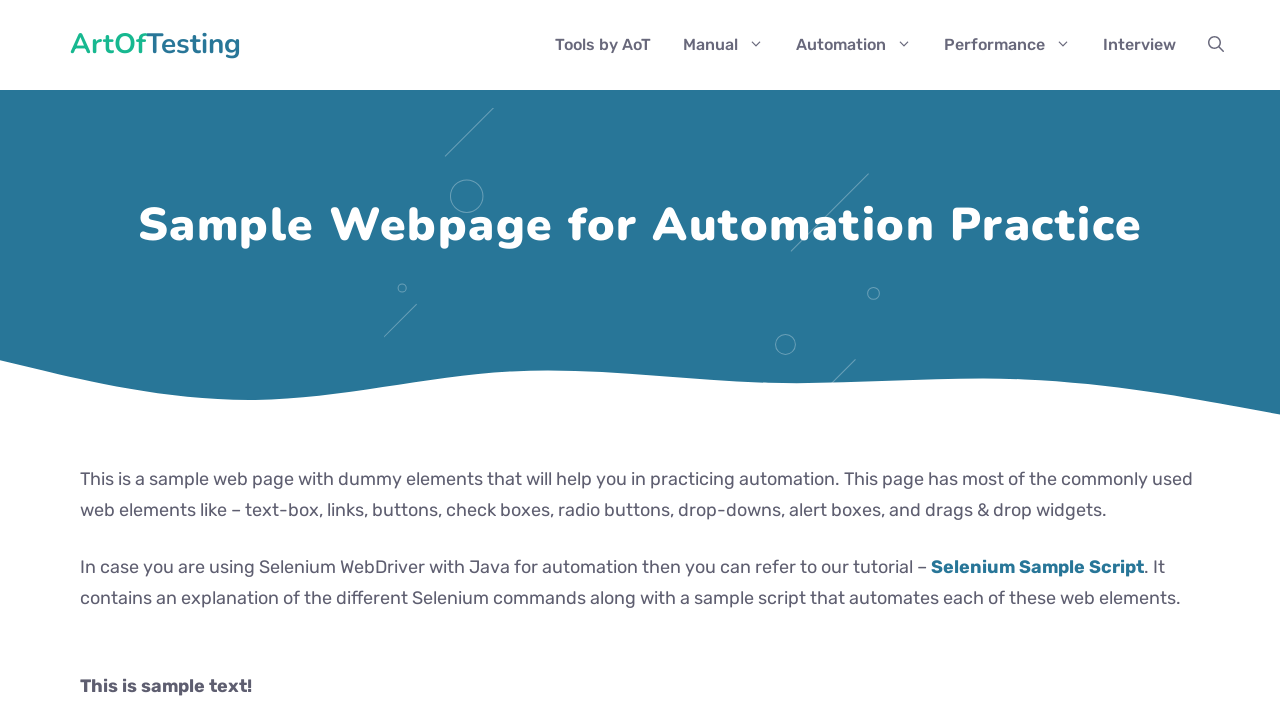

Located all checkboxes on the page
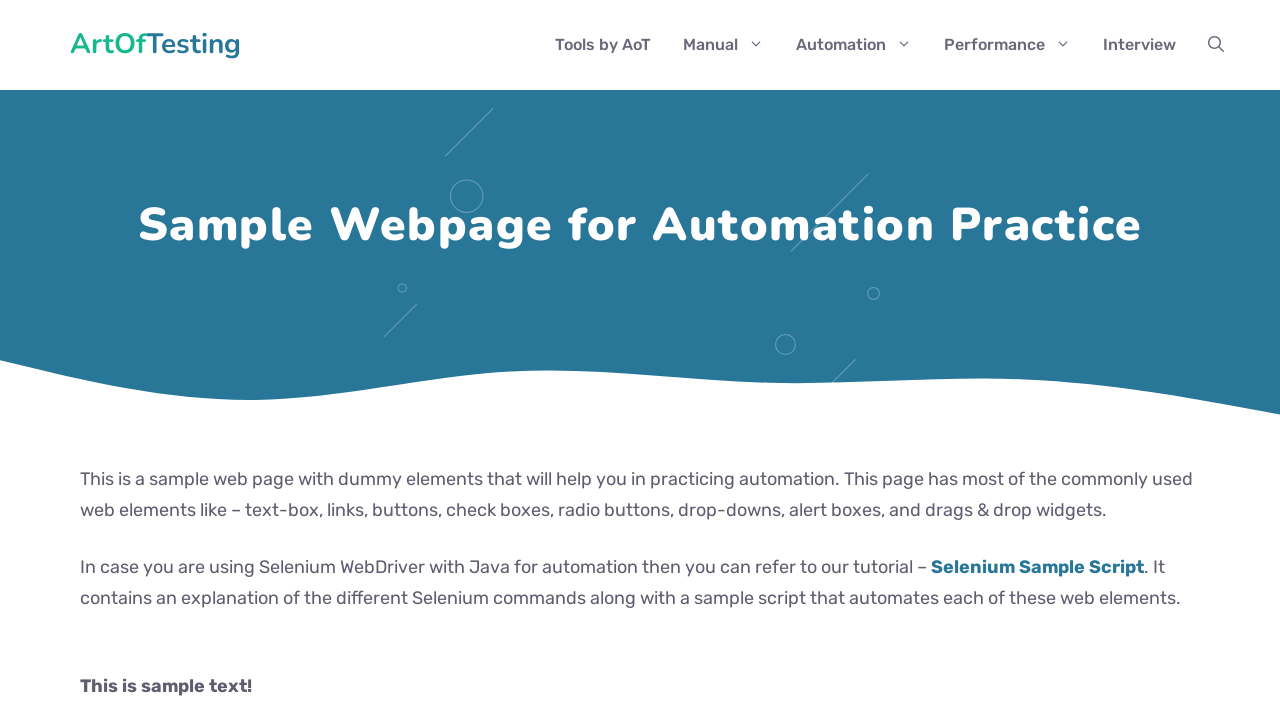

Found 2 checkboxes on the page
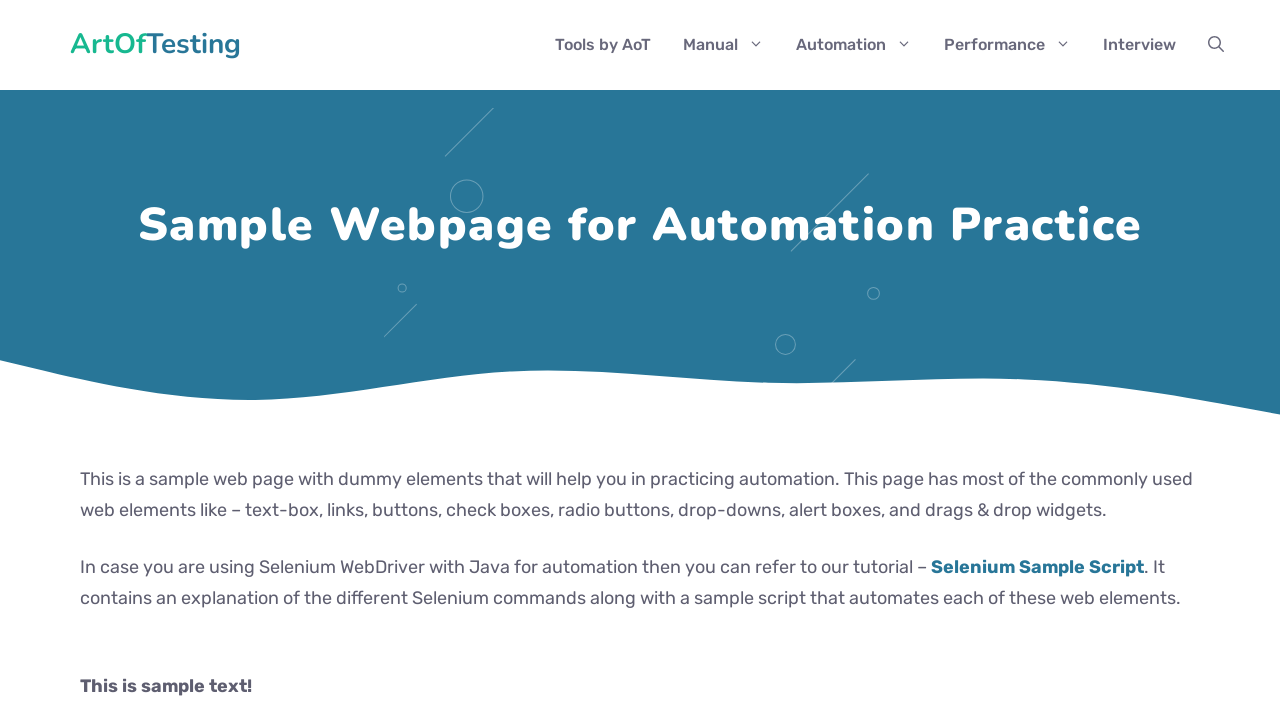

Clicked checkbox 1 of 2 to select it at (86, 360) on input[type='checkbox'] >> nth=0
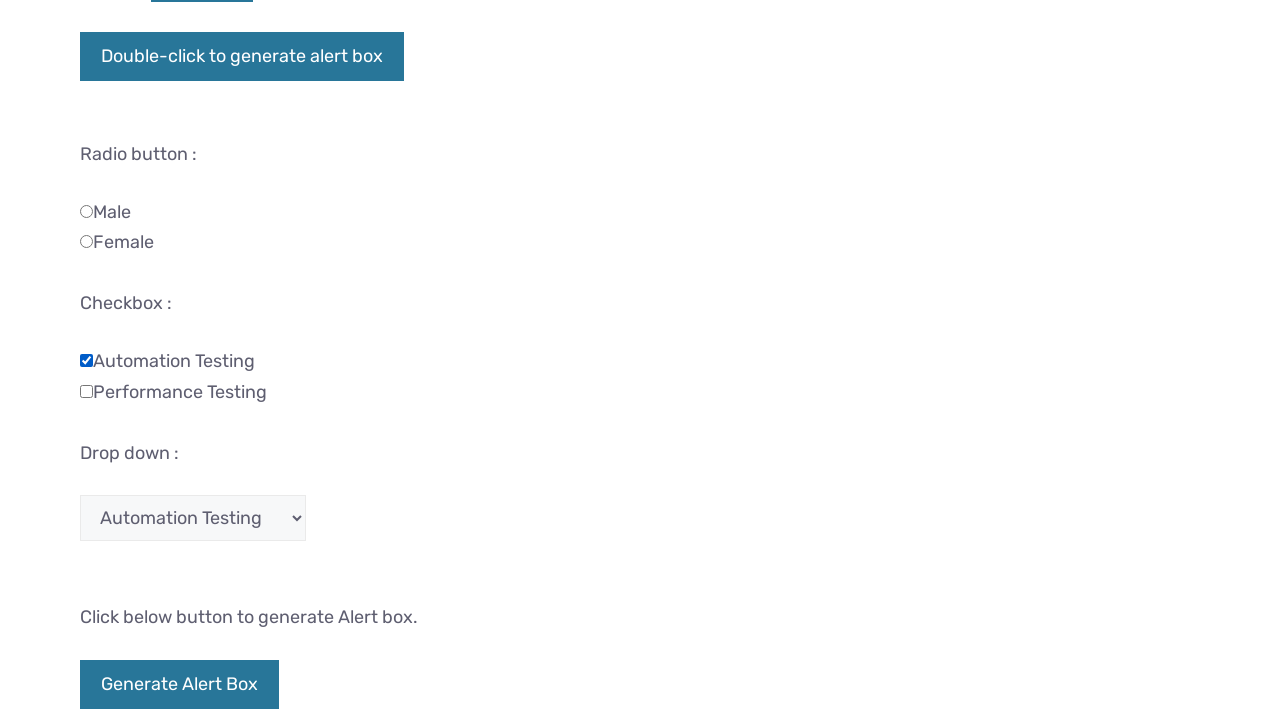

Clicked checkbox 2 of 2 to select it at (86, 391) on input[type='checkbox'] >> nth=1
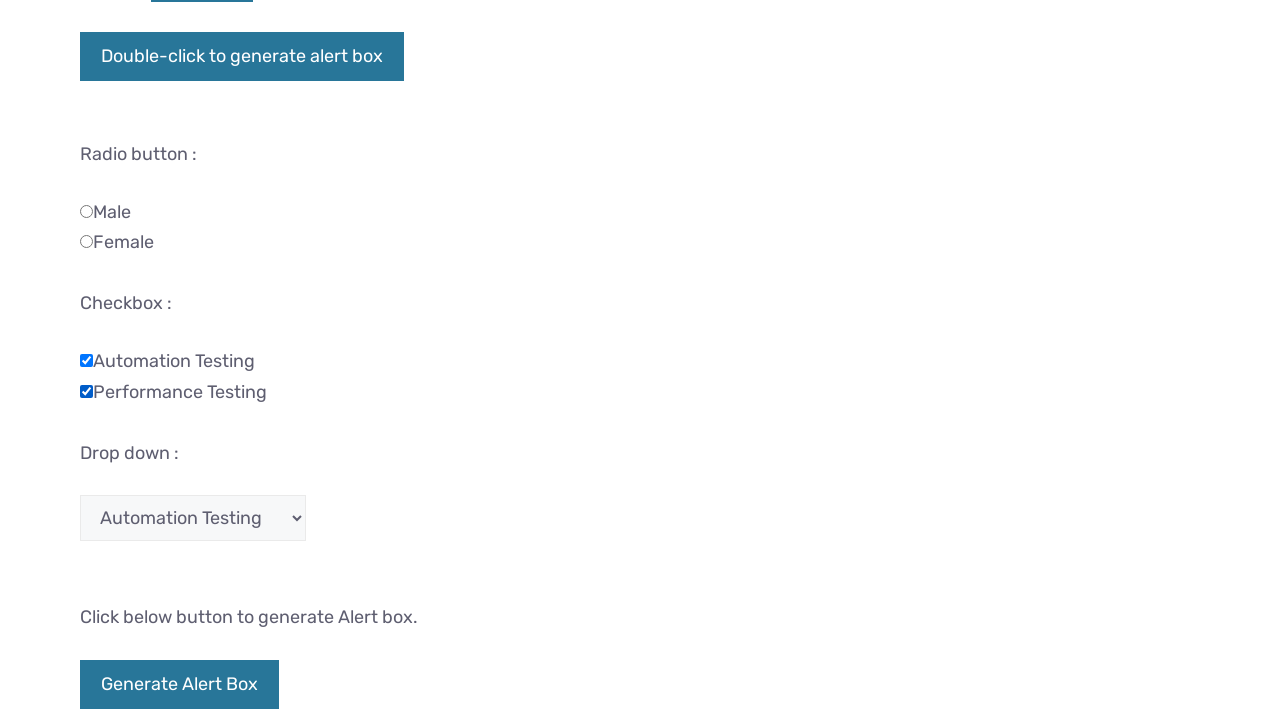

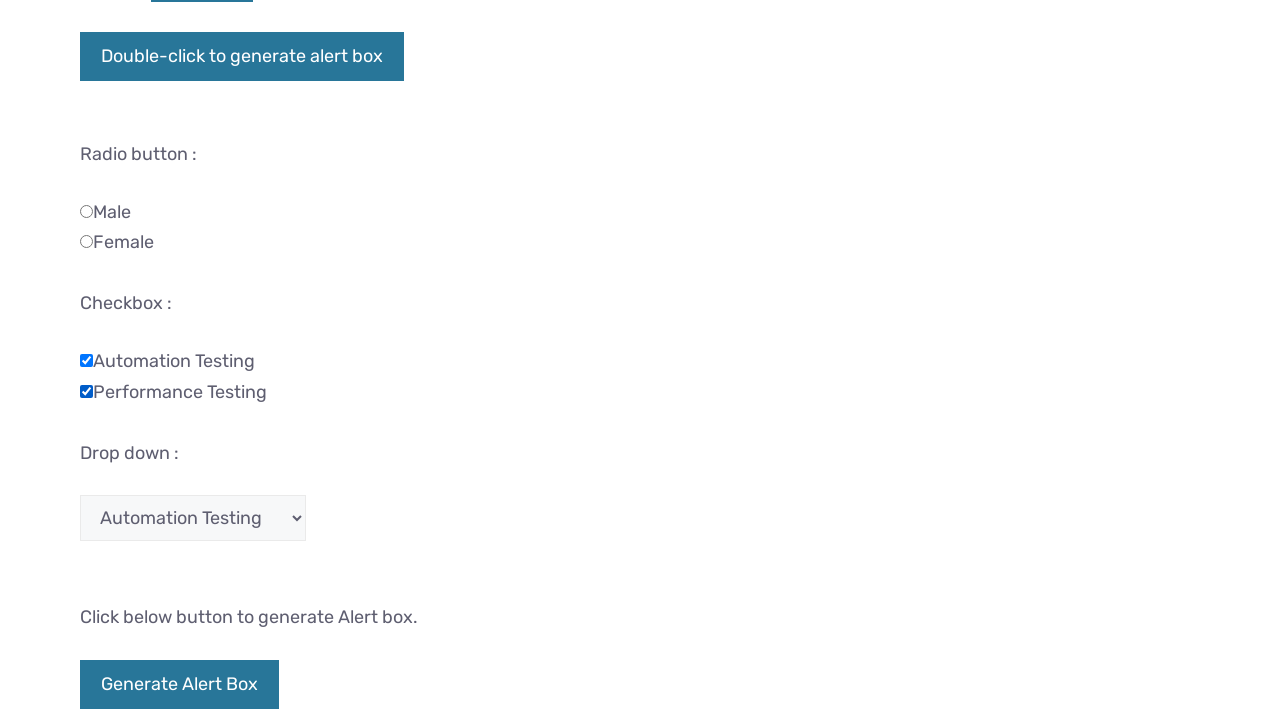